Tests the confirm password field validation by entering an invalid short password, clicking Register, and verifying an error message is displayed.

Starting URL: https://www.sharelane.com/cgi-bin/register.py?page=1&zip_code=12345

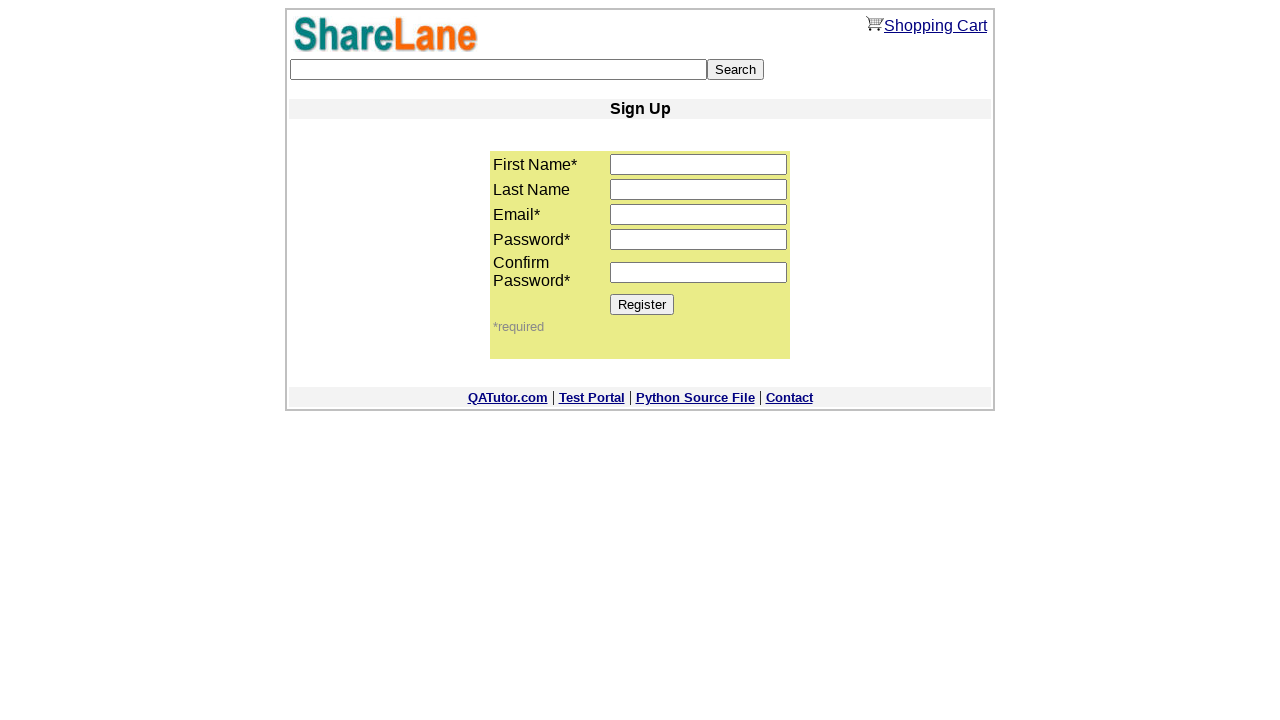

Located confirm password input field
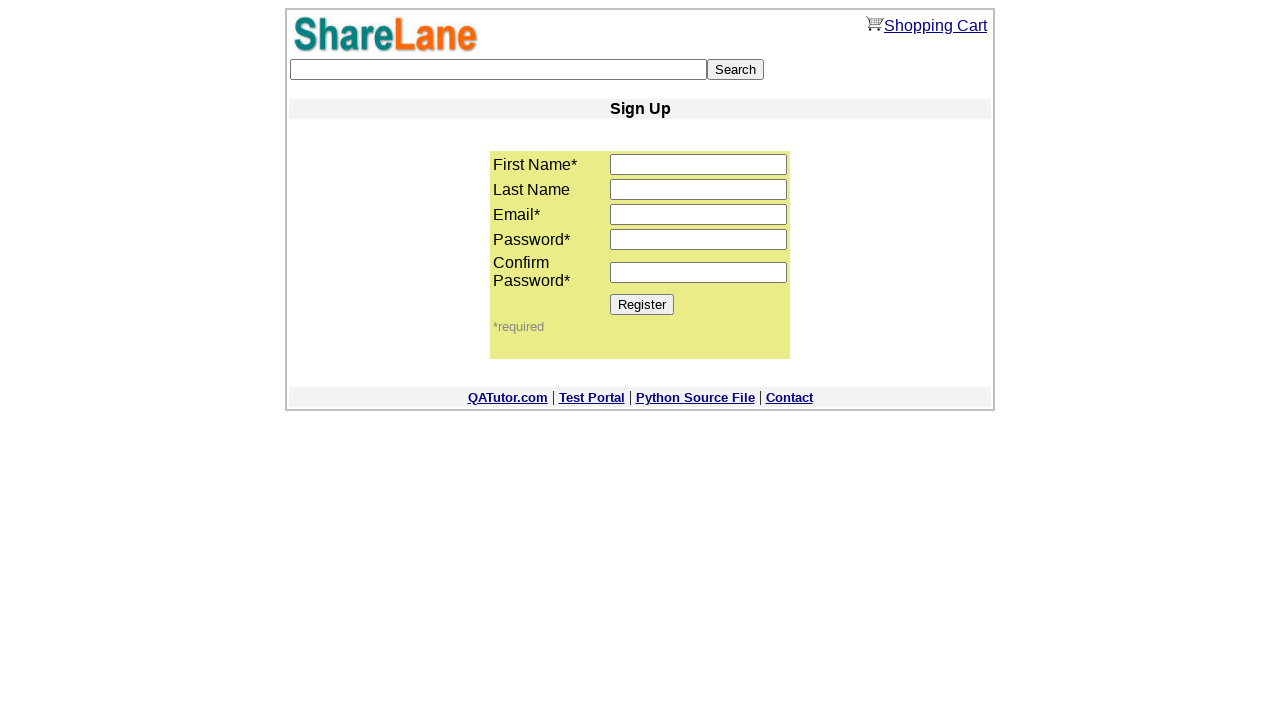

Cleared confirm password field on input[name=password2]
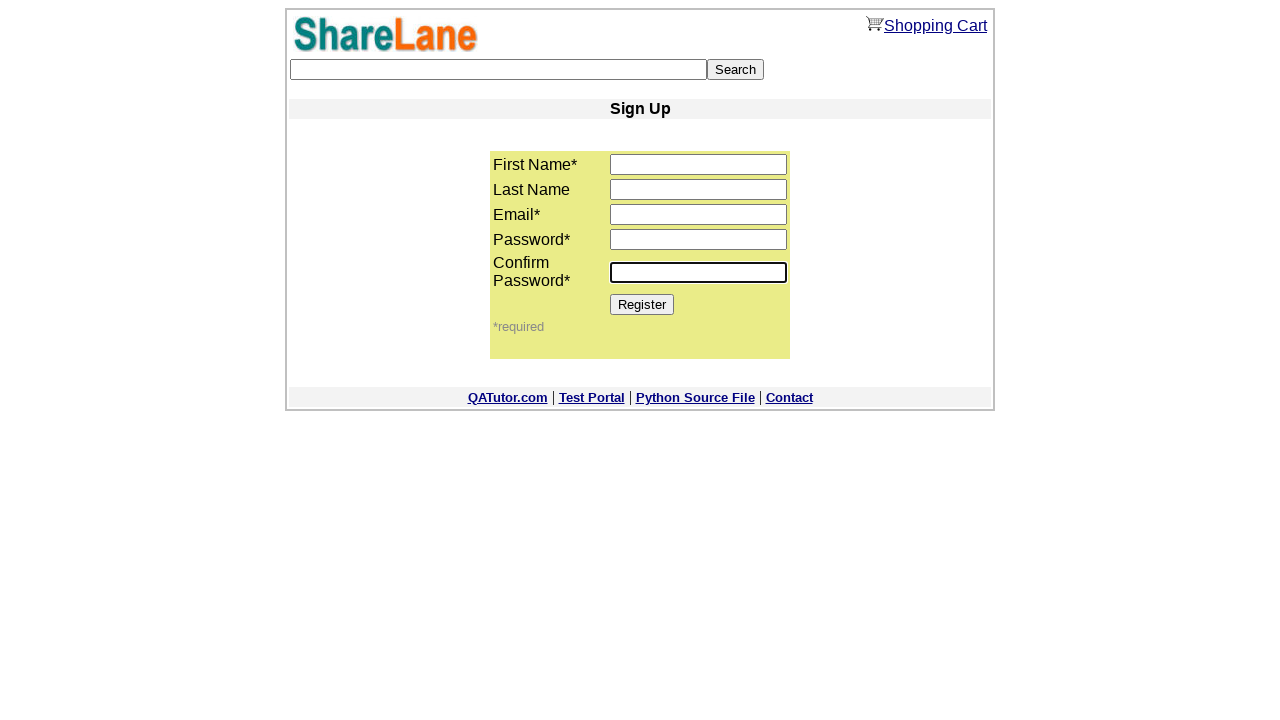

Filled confirm password field with invalid short password '11' on input[name=password2]
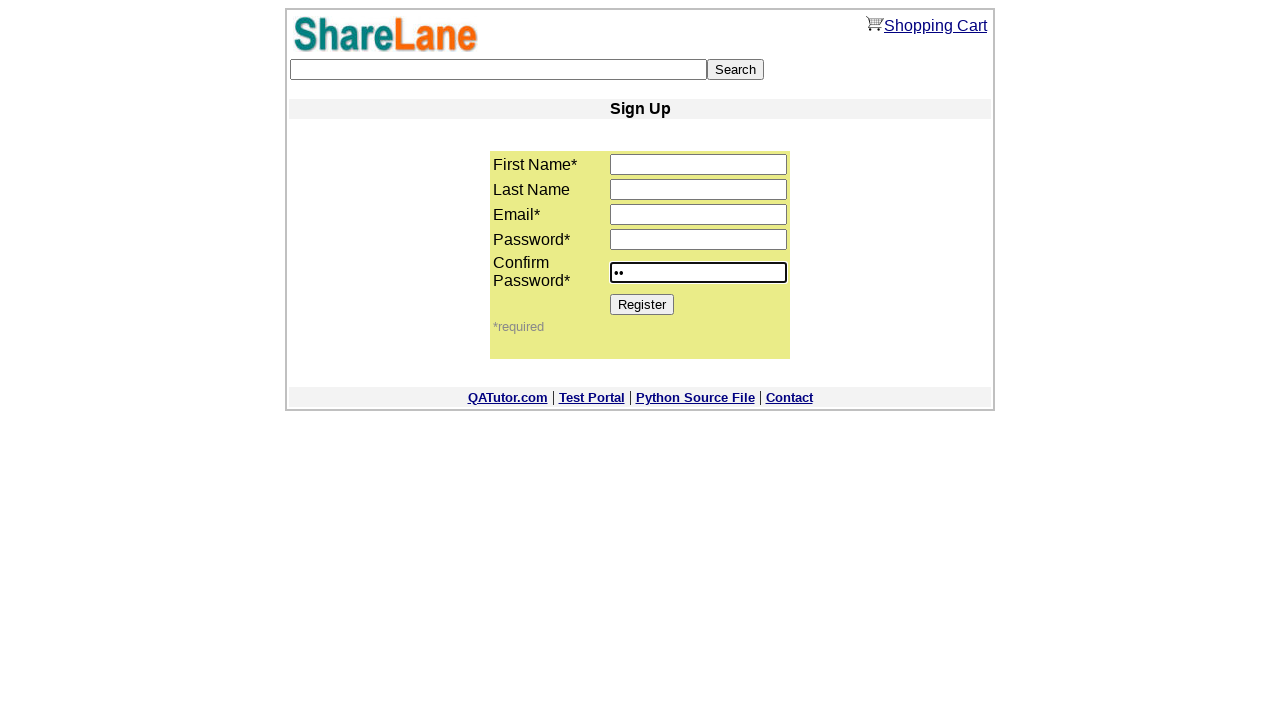

Clicked Register button at (642, 304) on input[value=Register]
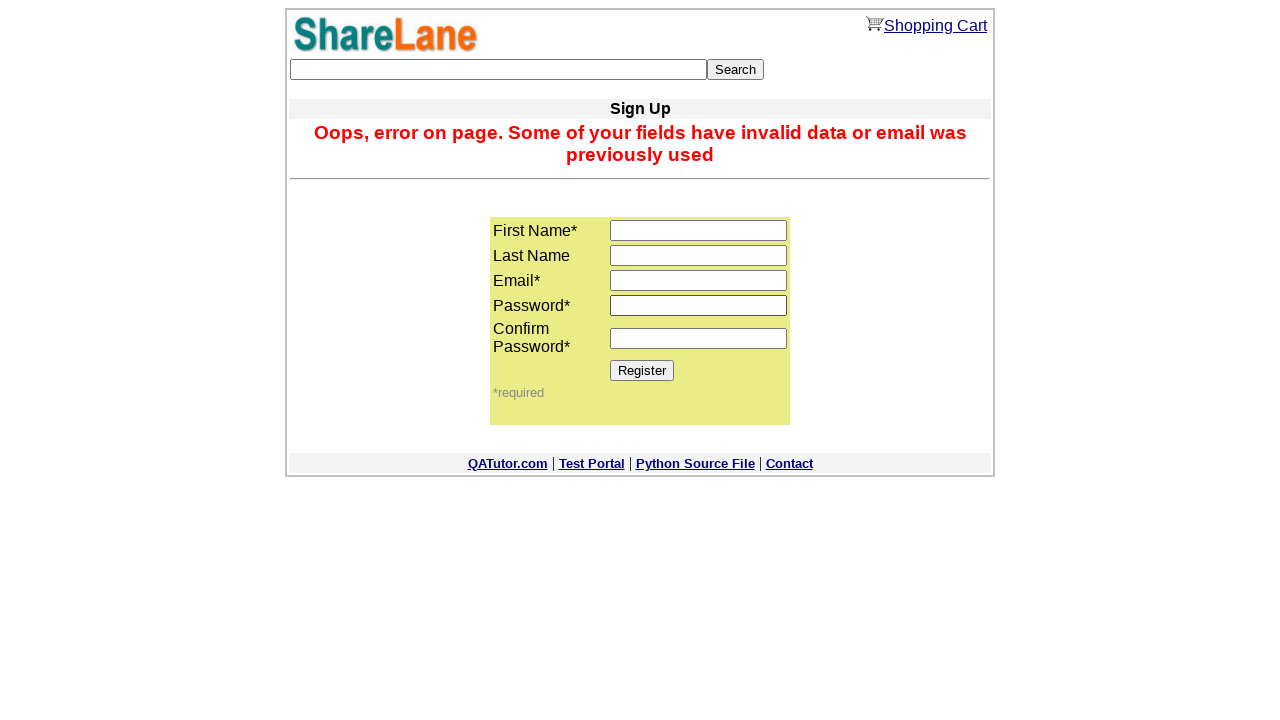

Confirmed confirm password field is still displayed
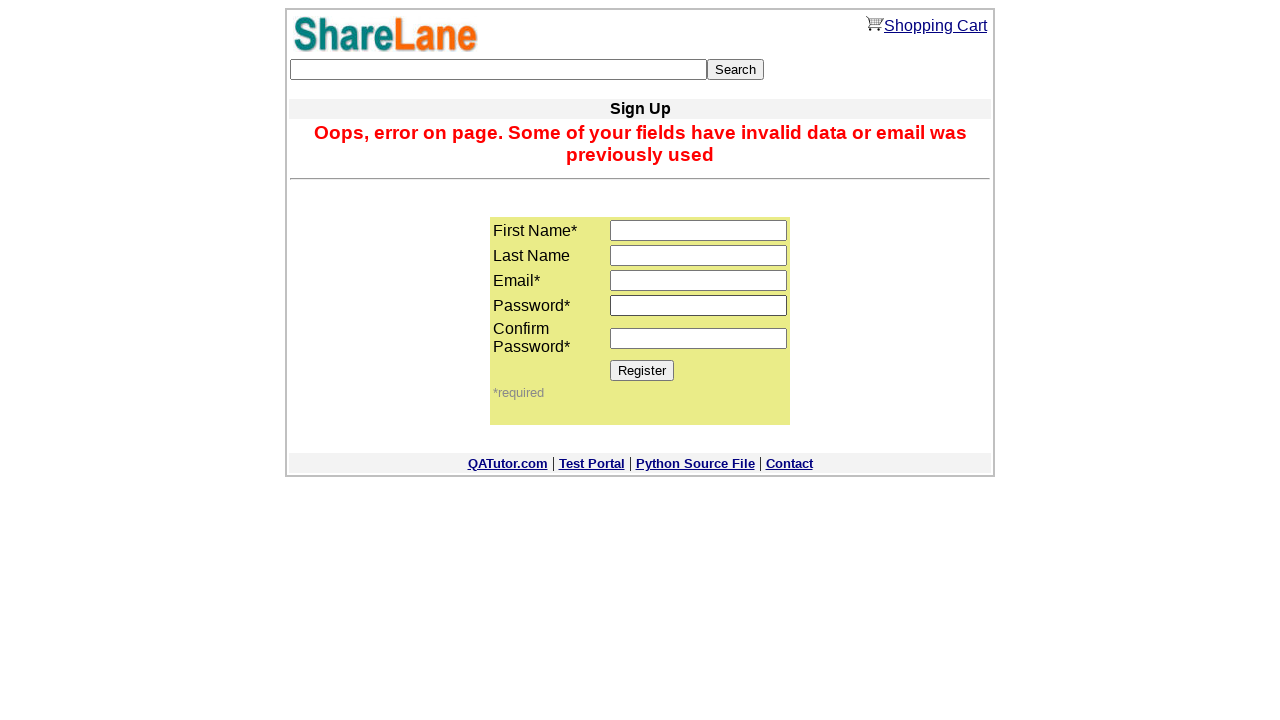

Located error message element
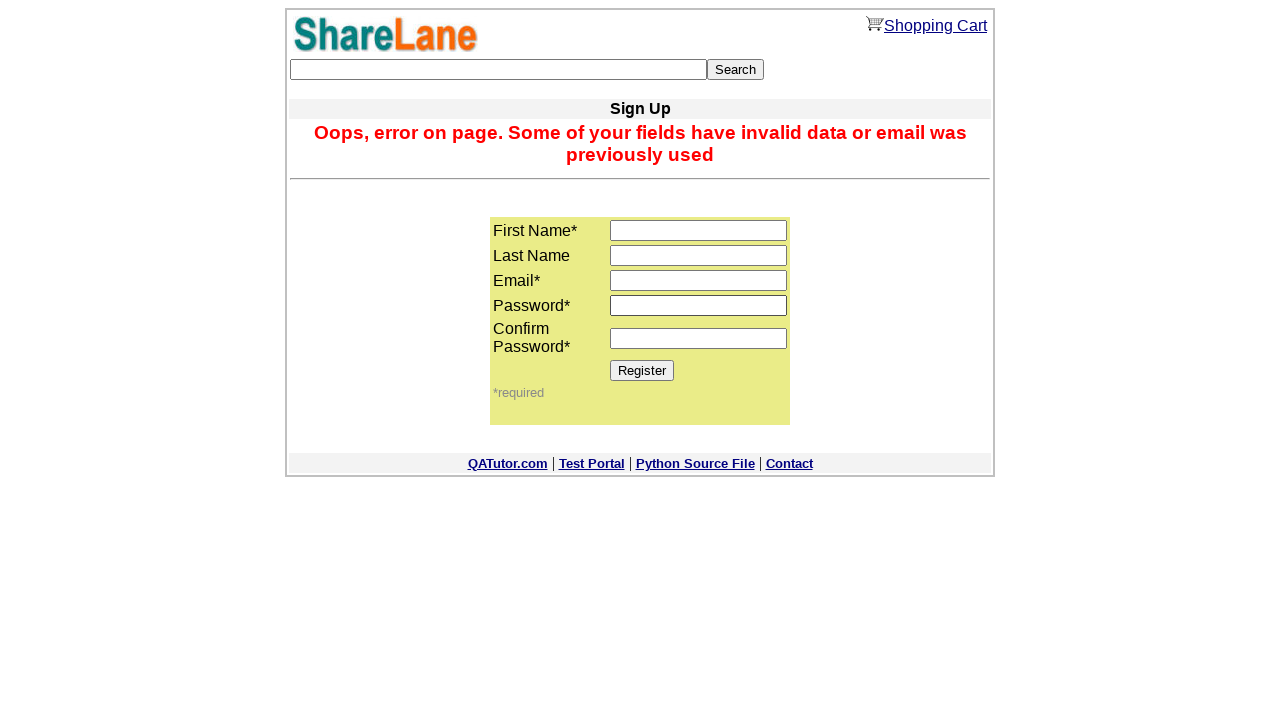

Error message is now visible, confirming password validation error was displayed
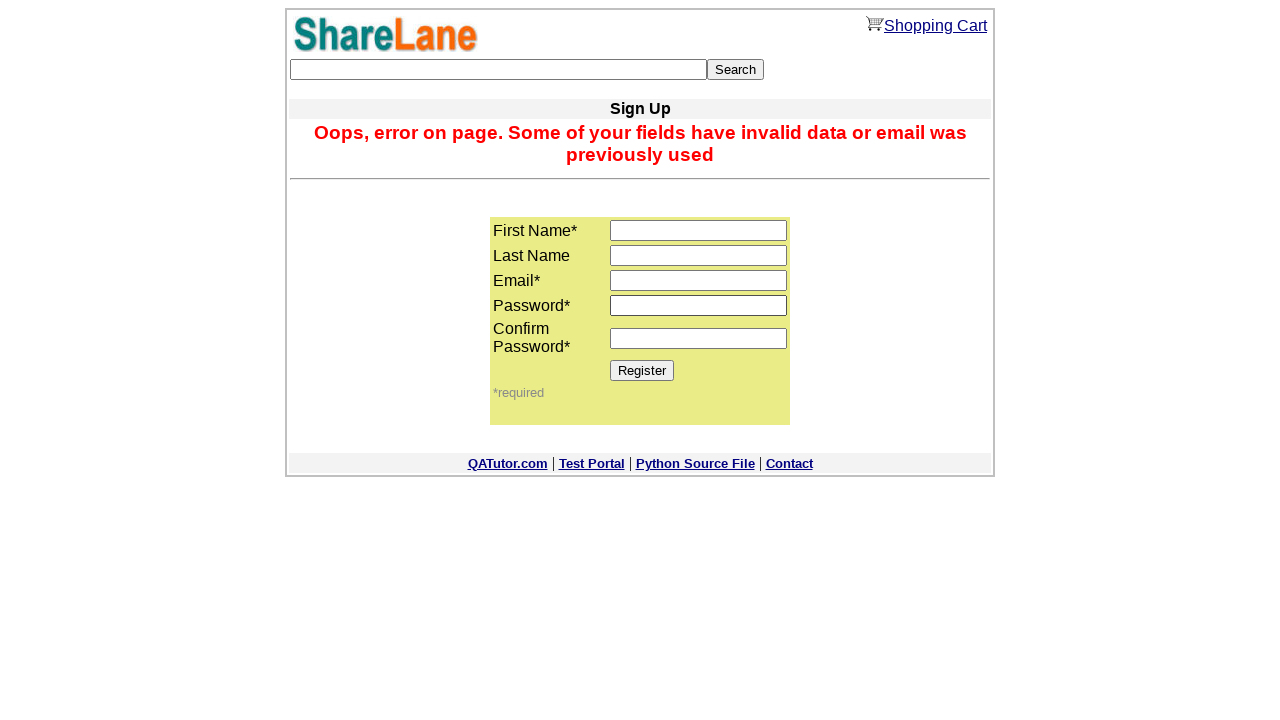

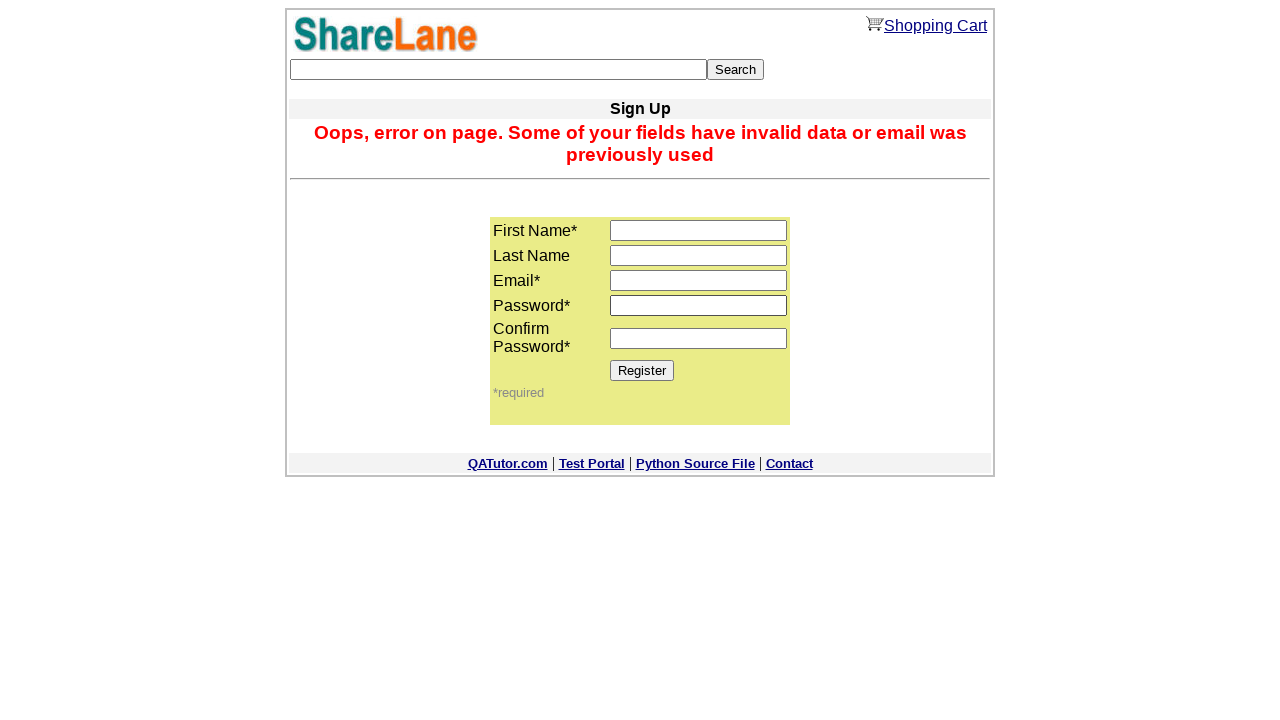